Tests interaction with iframe elements by filling a text field in one frame and checking a checkbox in a nested child frame

Starting URL: https://ui.vision/demo/webtest/frames

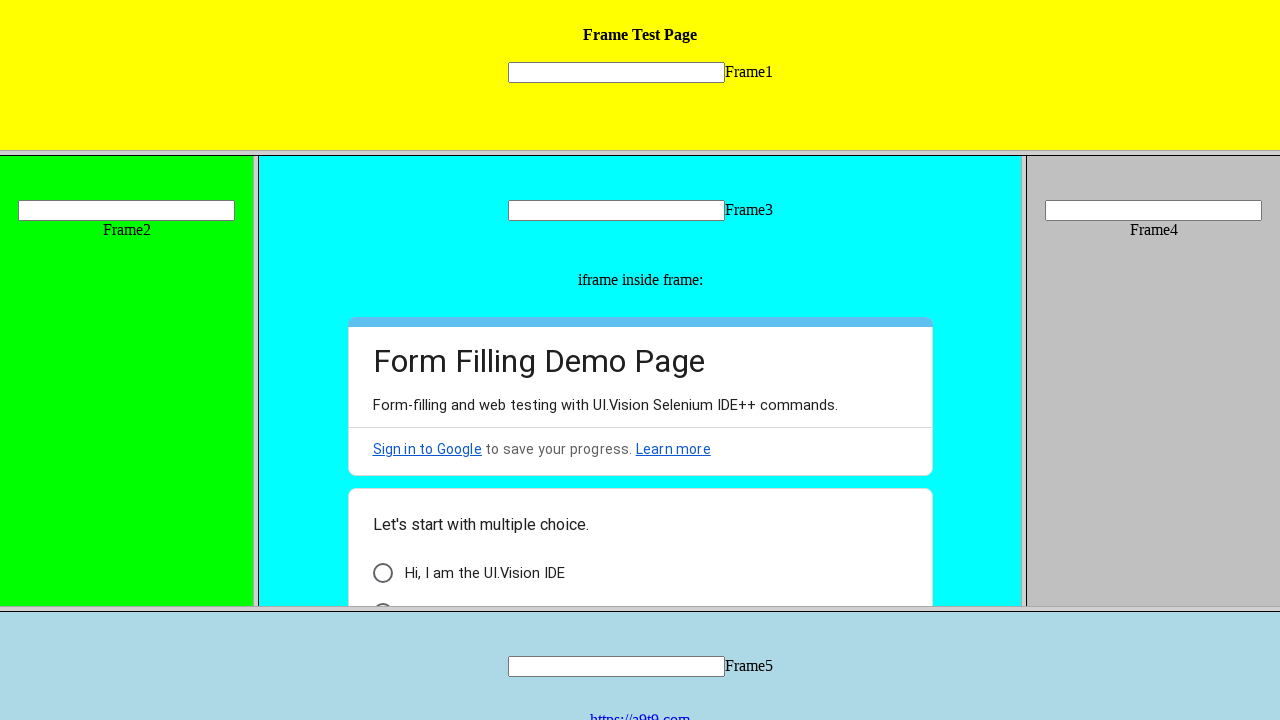

Located frame 1 by URL
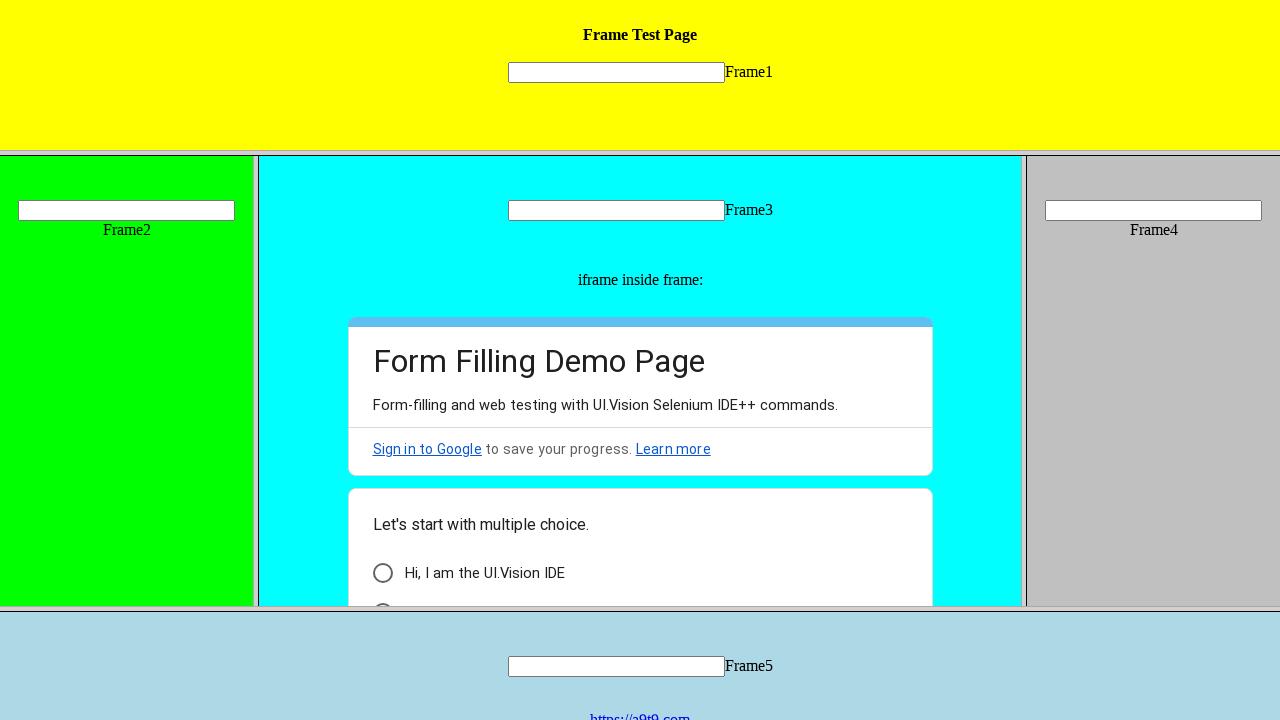

Filled text field in frame 1 with 'Hello' on [name='mytext1']
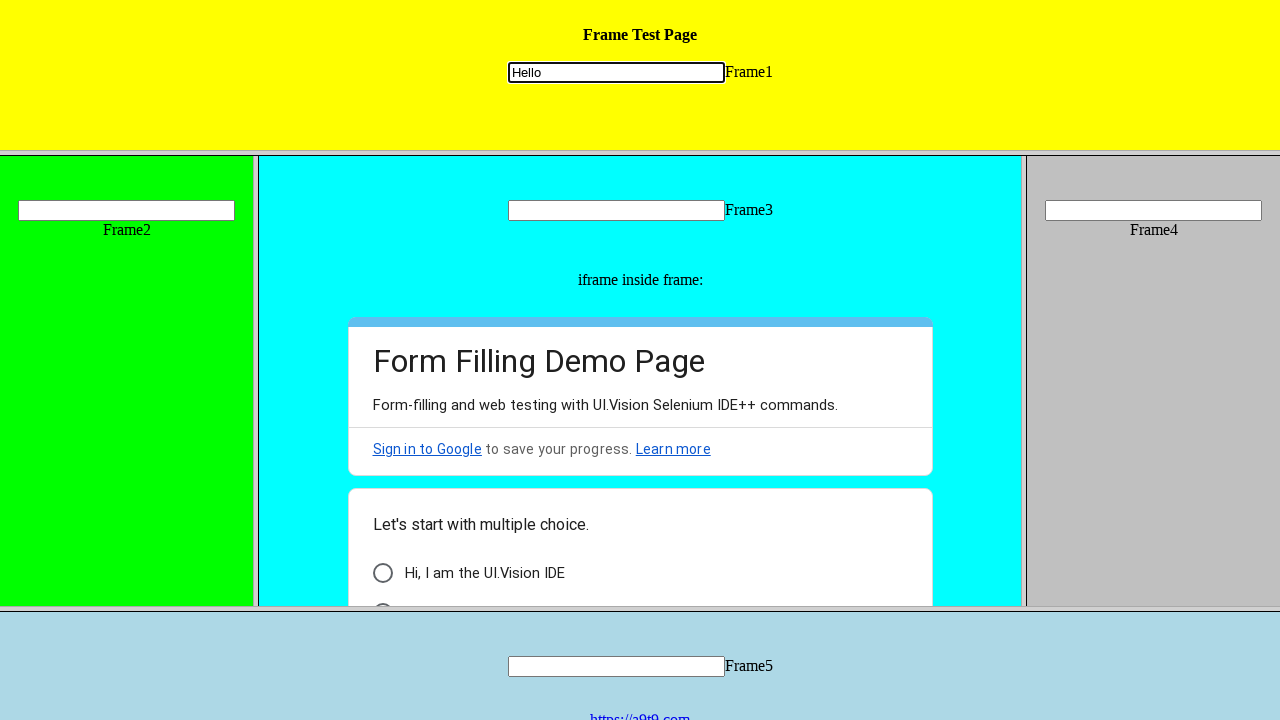

Located frame 2 by URL
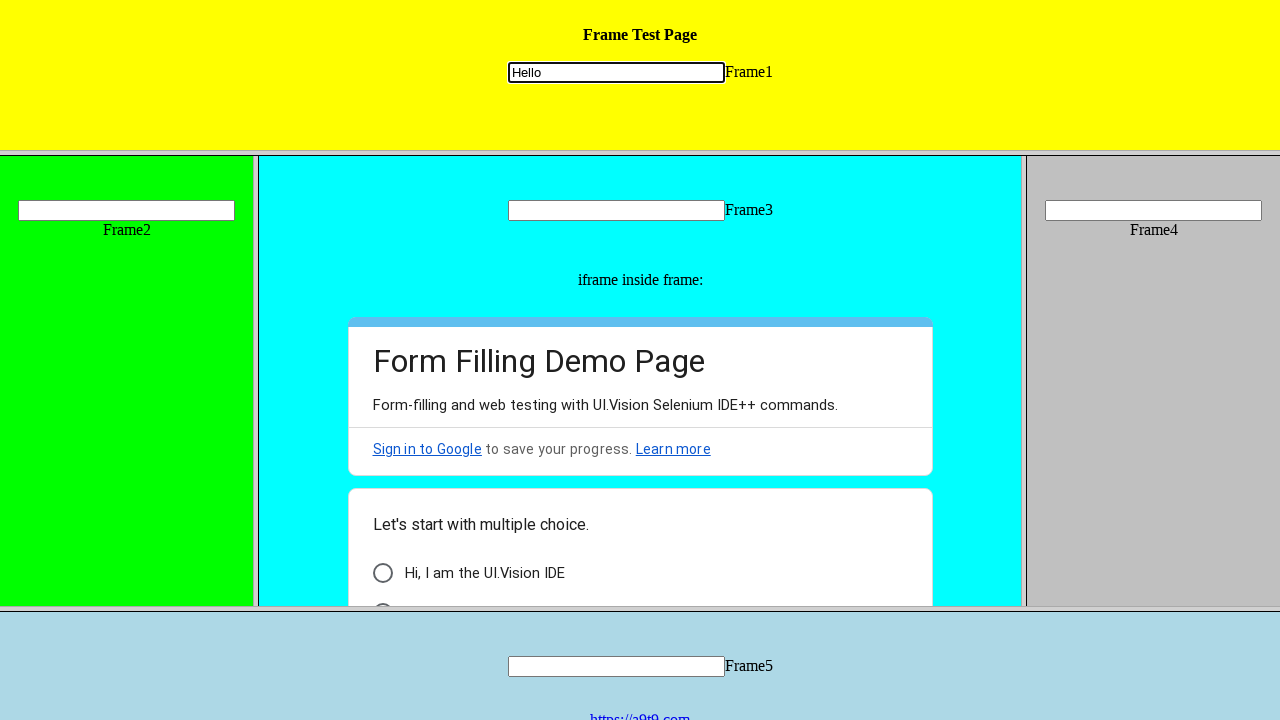

Retrieved child frames from frame 2
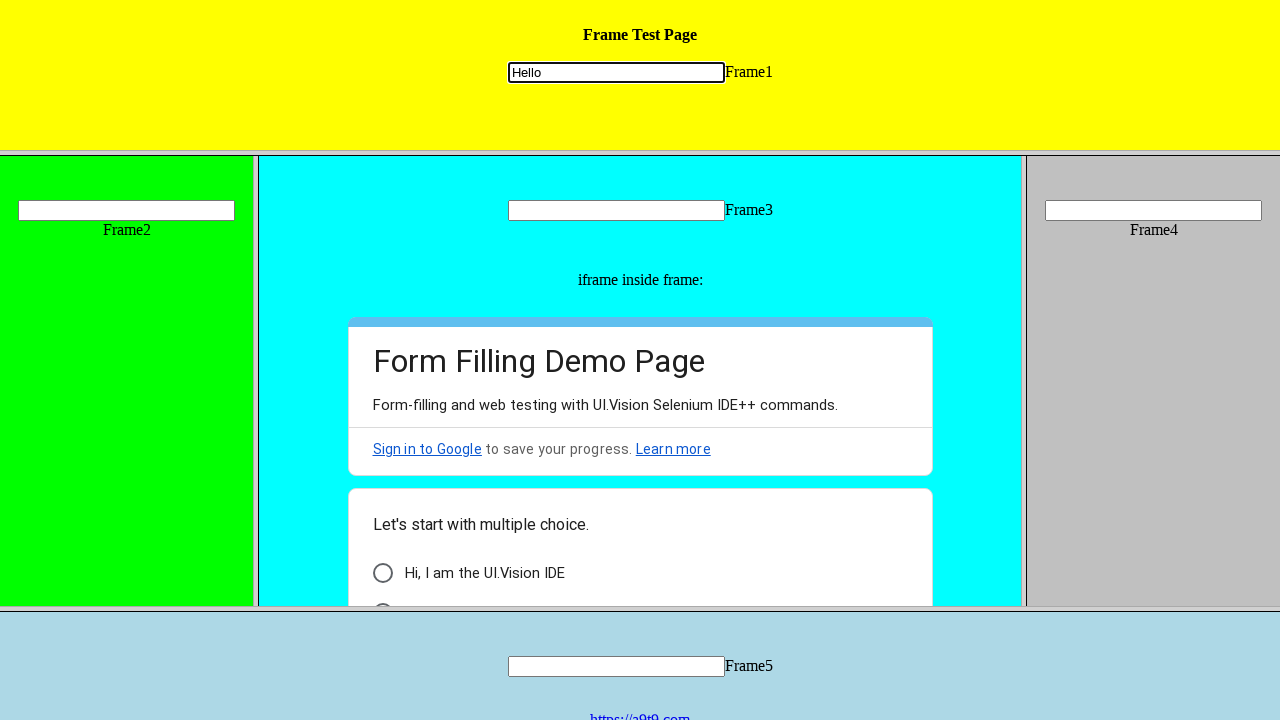

Checked checkbox in nested child frame at (382, 573) on xpath=//*[@id='i6']/div[3]/div
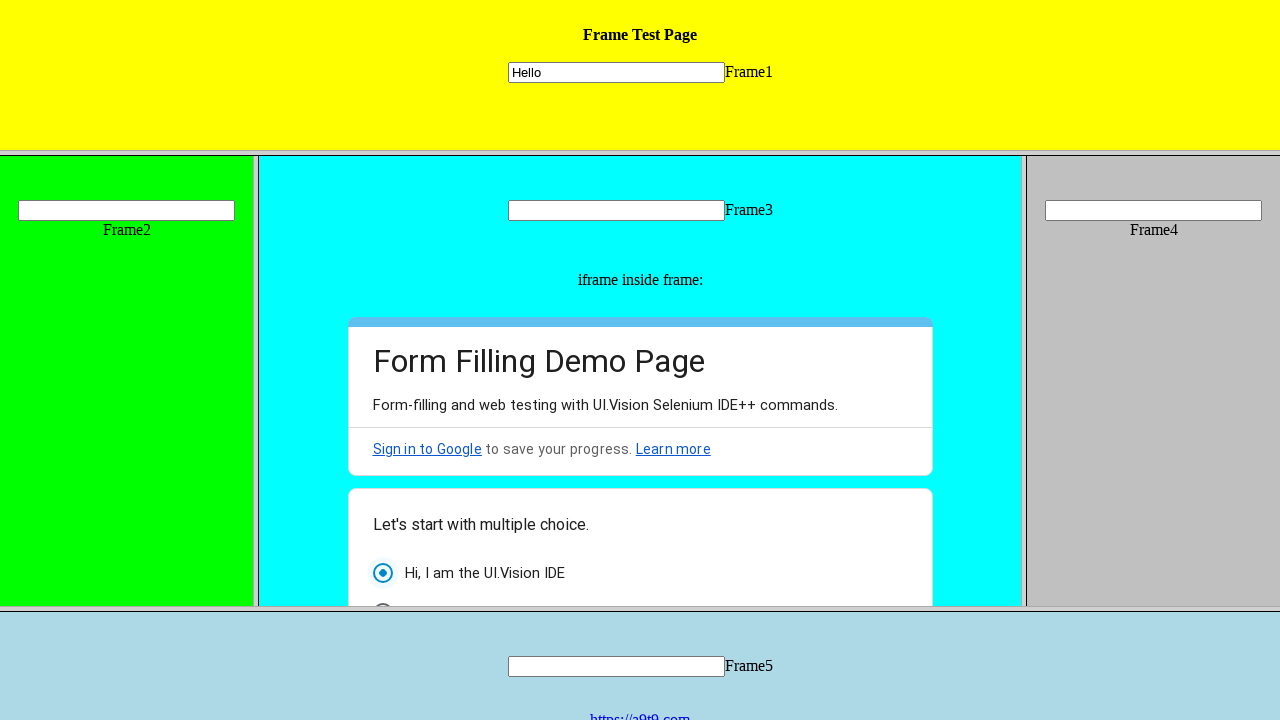

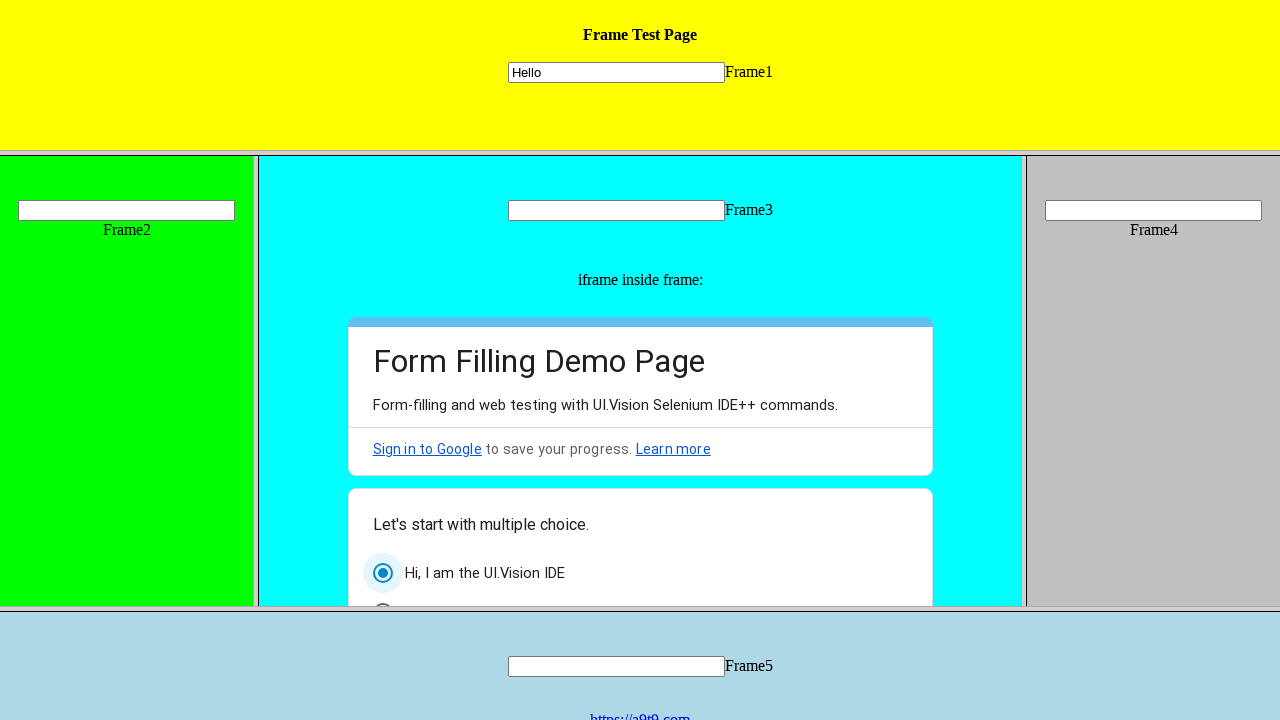